Tests form interaction by extracting a value from an image attribute, calculating a result using a mathematical formula, filling an input field, checking a checkbox, selecting a radio button, and submitting the form.

Starting URL: http://suninjuly.github.io/get_attribute.html

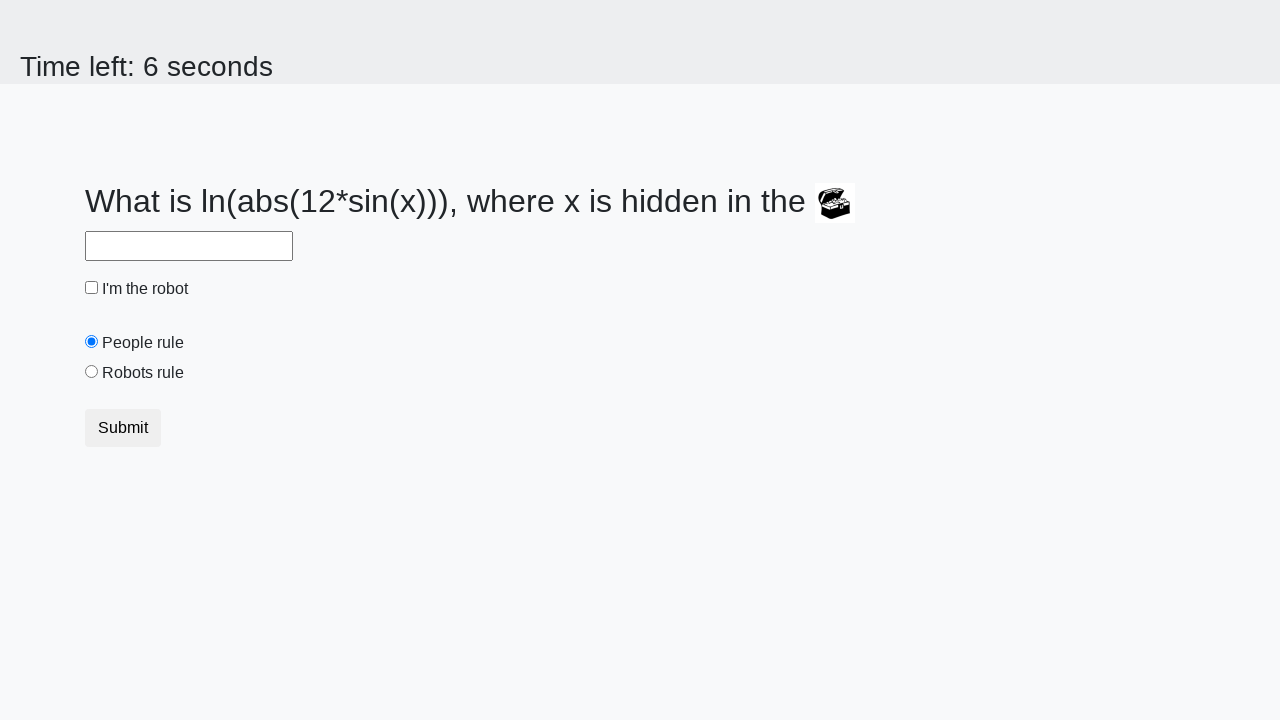

Located image element on the page
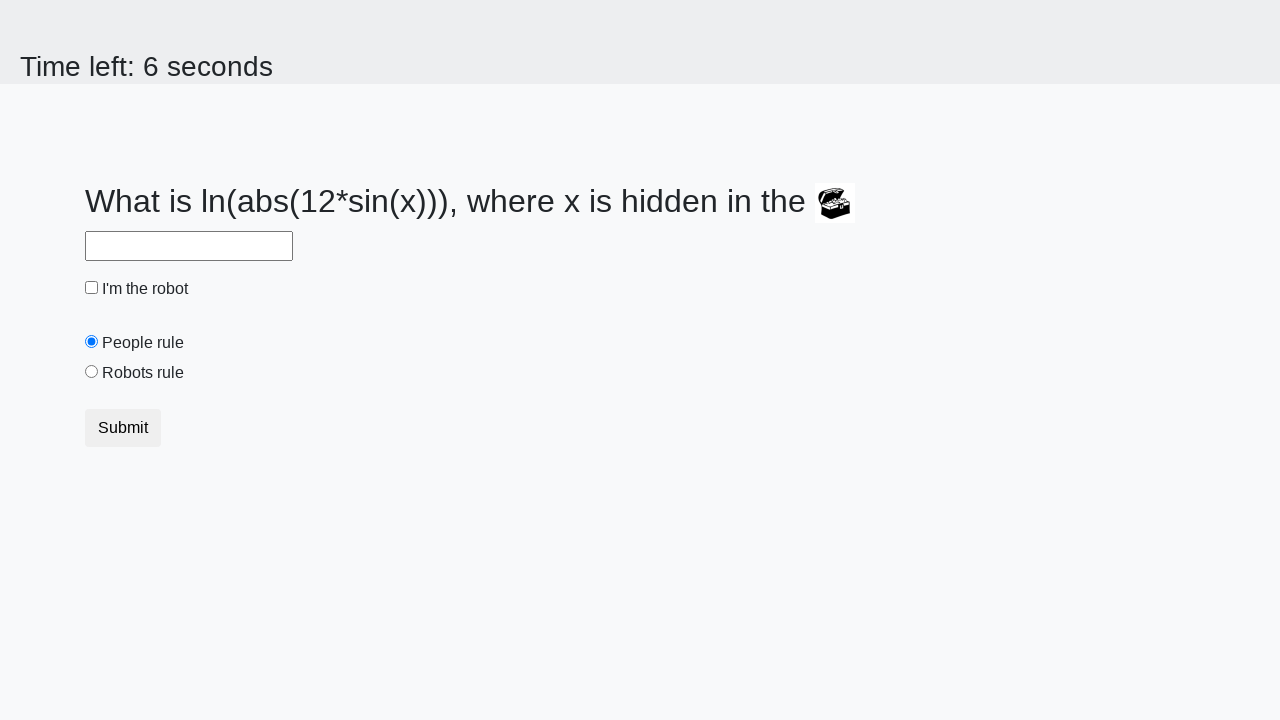

Extracted valuex attribute from image: 799
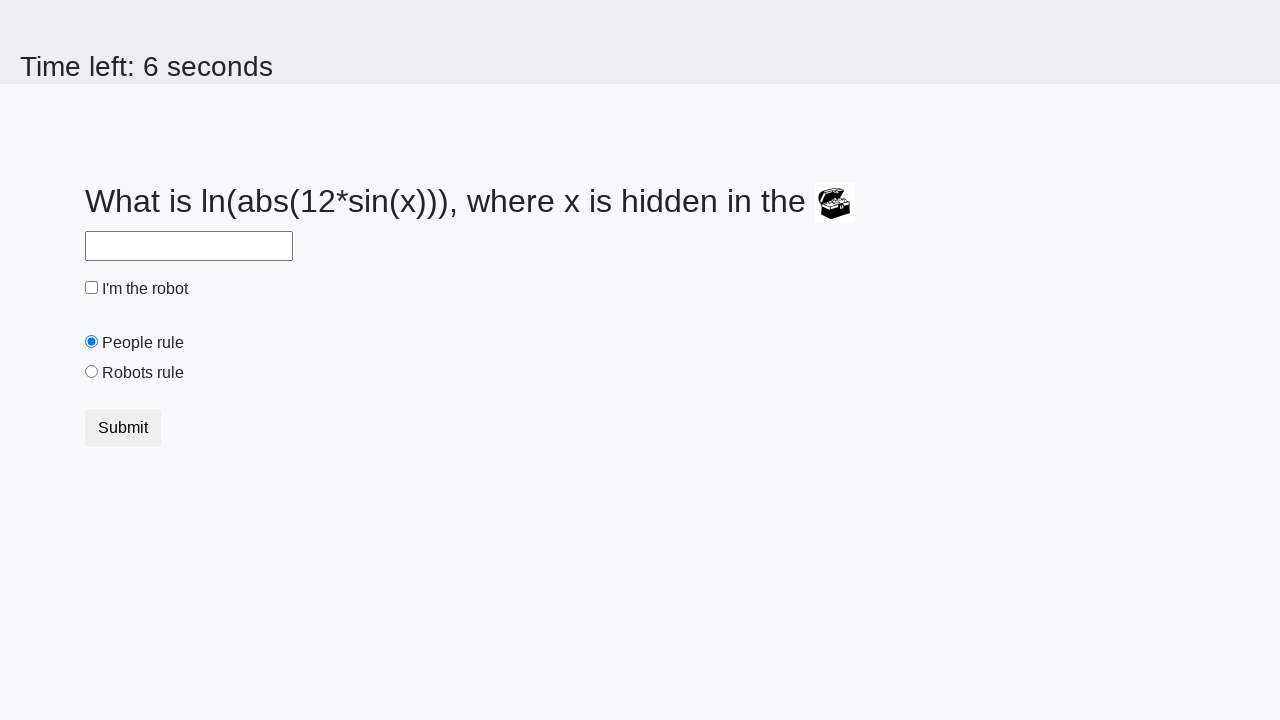

Calculated answer using mathematical formula: 2.3342002209037016
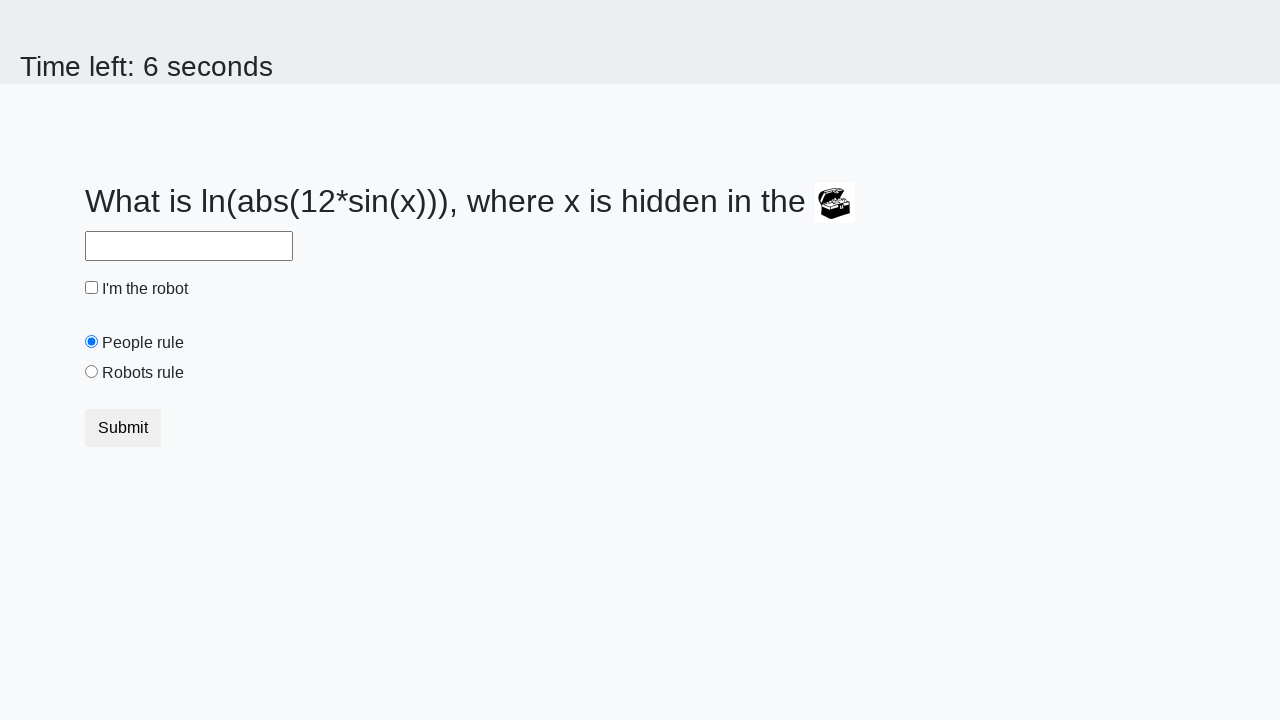

Filled answer field with calculated value: 2.3342002209037016 on #answer
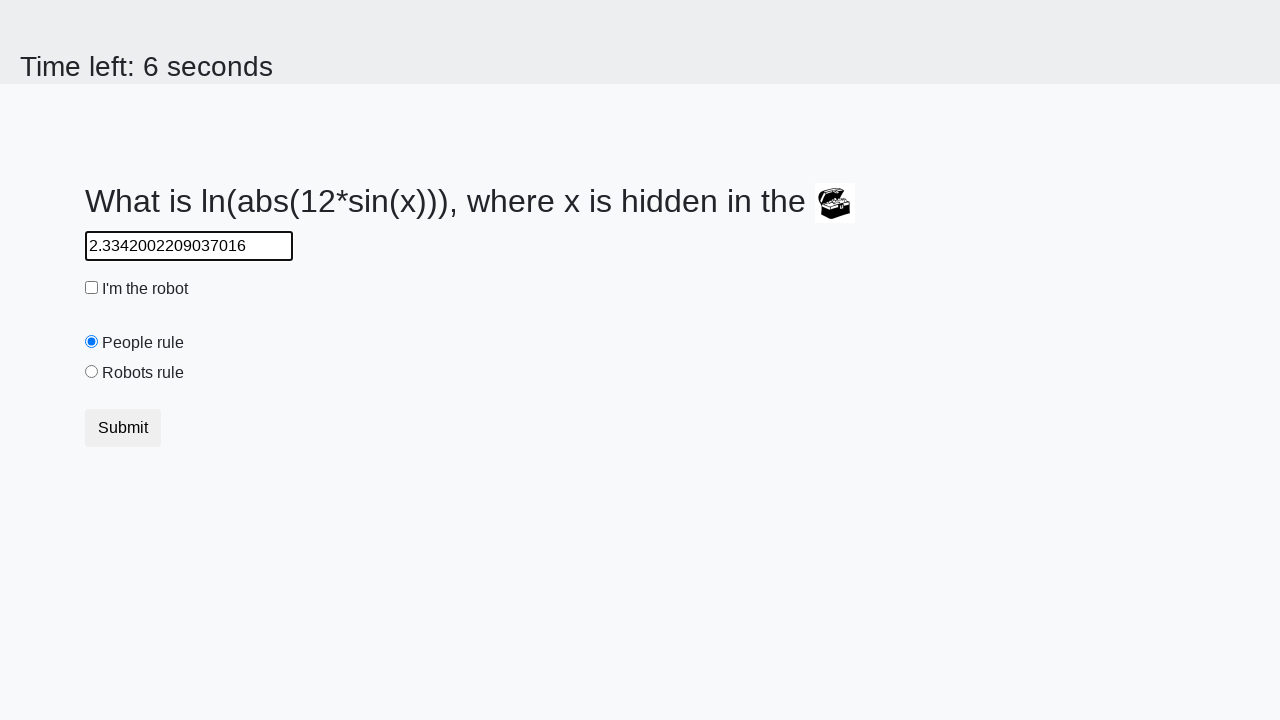

Checked the robot checkbox at (92, 288) on #robotCheckbox
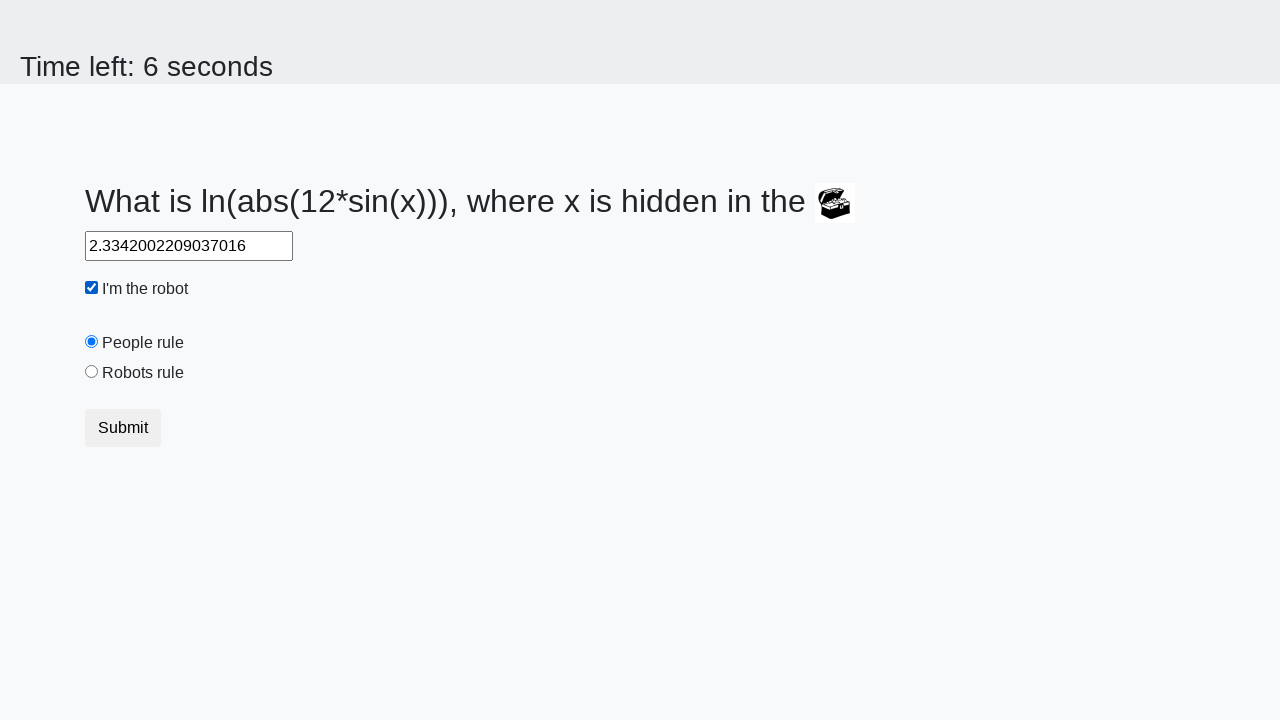

Selected the robots rule radio button at (92, 372) on #robotsRule
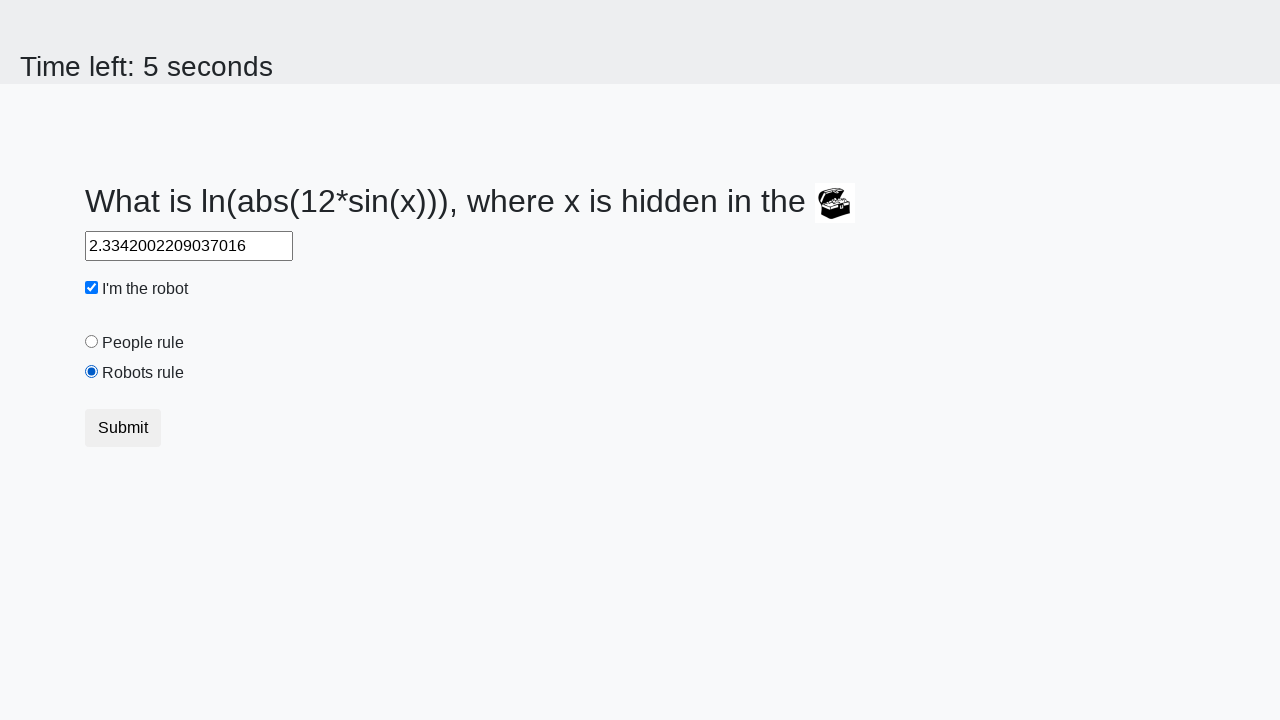

Clicked the submit button to complete form submission at (123, 428) on [type=submit]
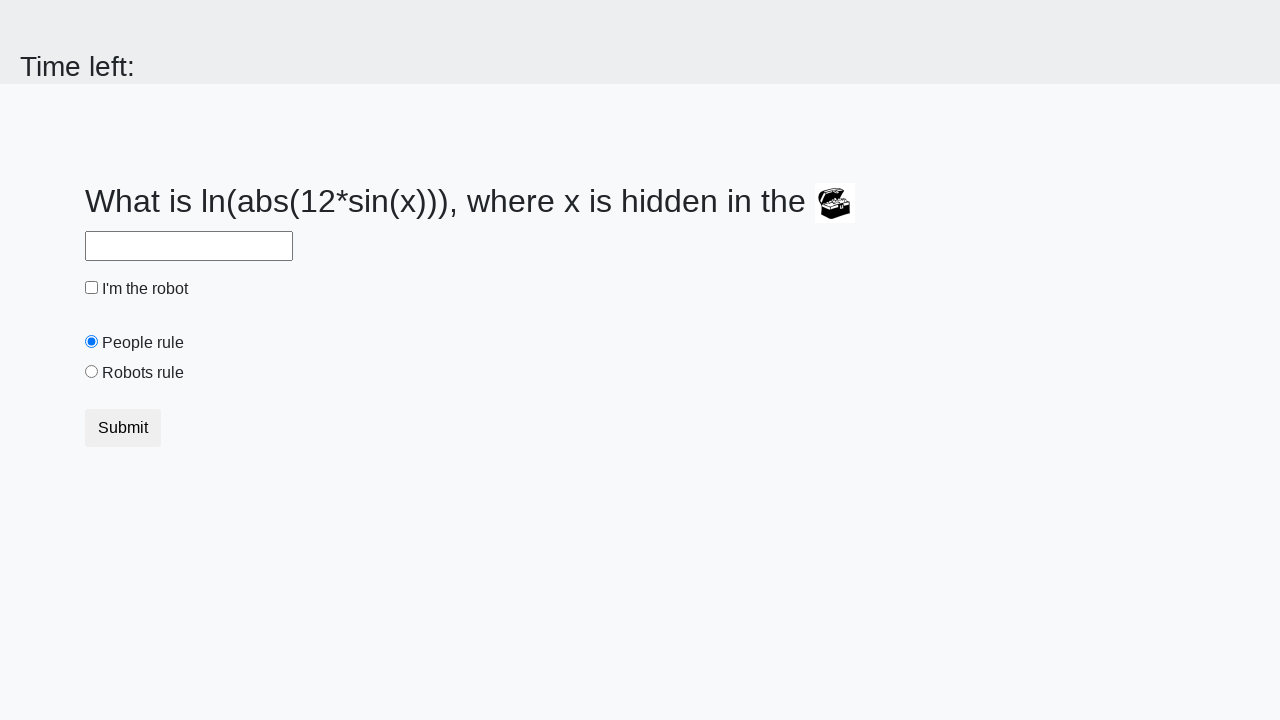

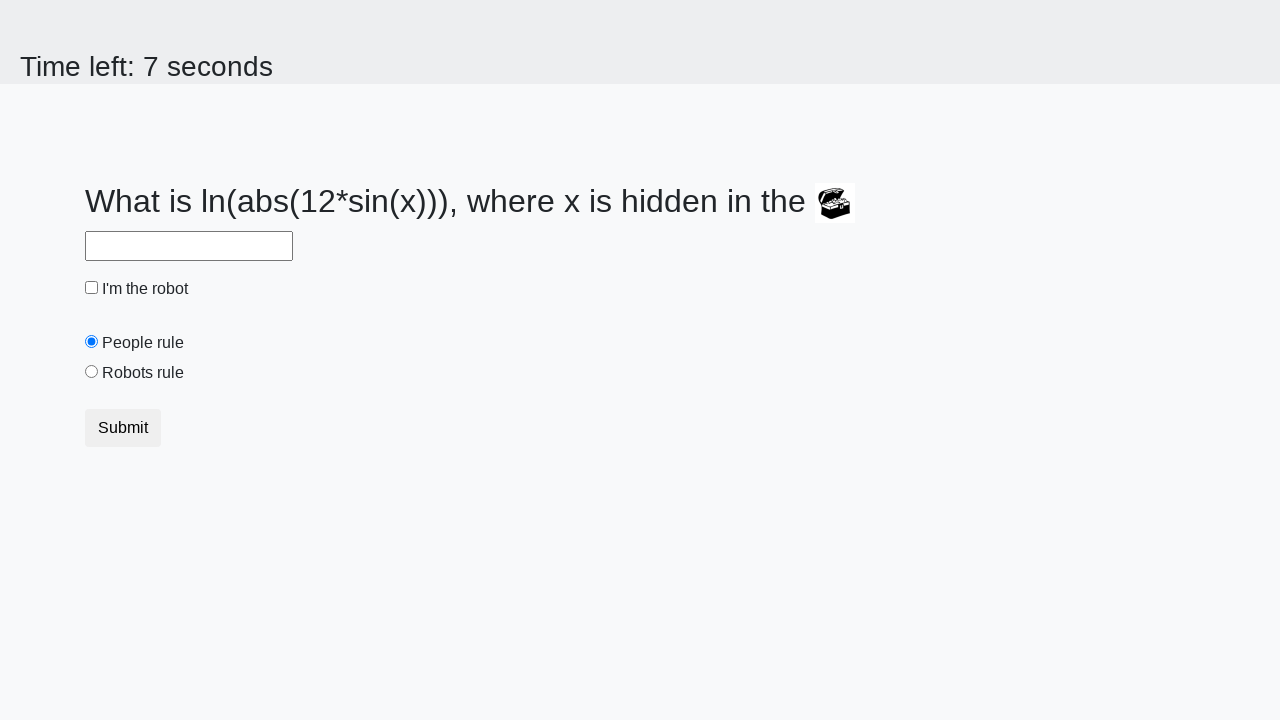